Tests form input functionality by navigating to Simple Form Demo, filling an input field with text, and verifying the value

Starting URL: https://www.lambdatest.com/selenium-playground/

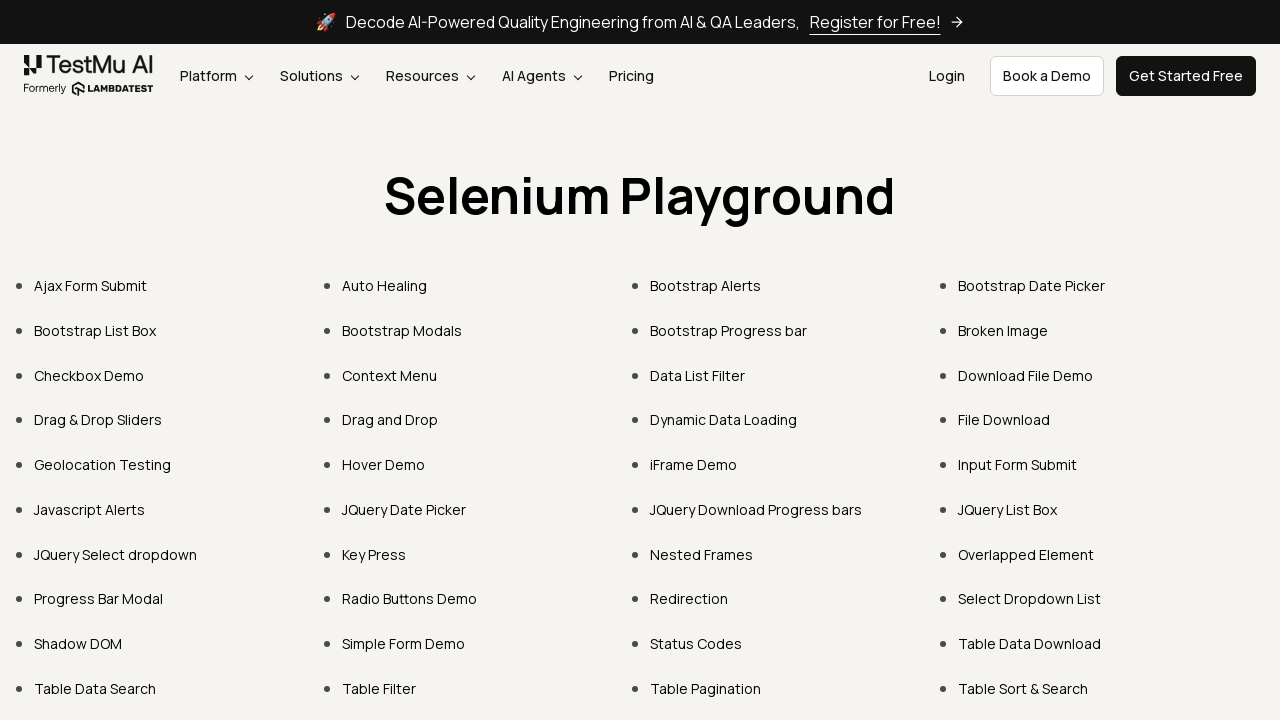

Clicked on Simple Form Demo link at (404, 644) on a:has-text("Simple Form Demo")
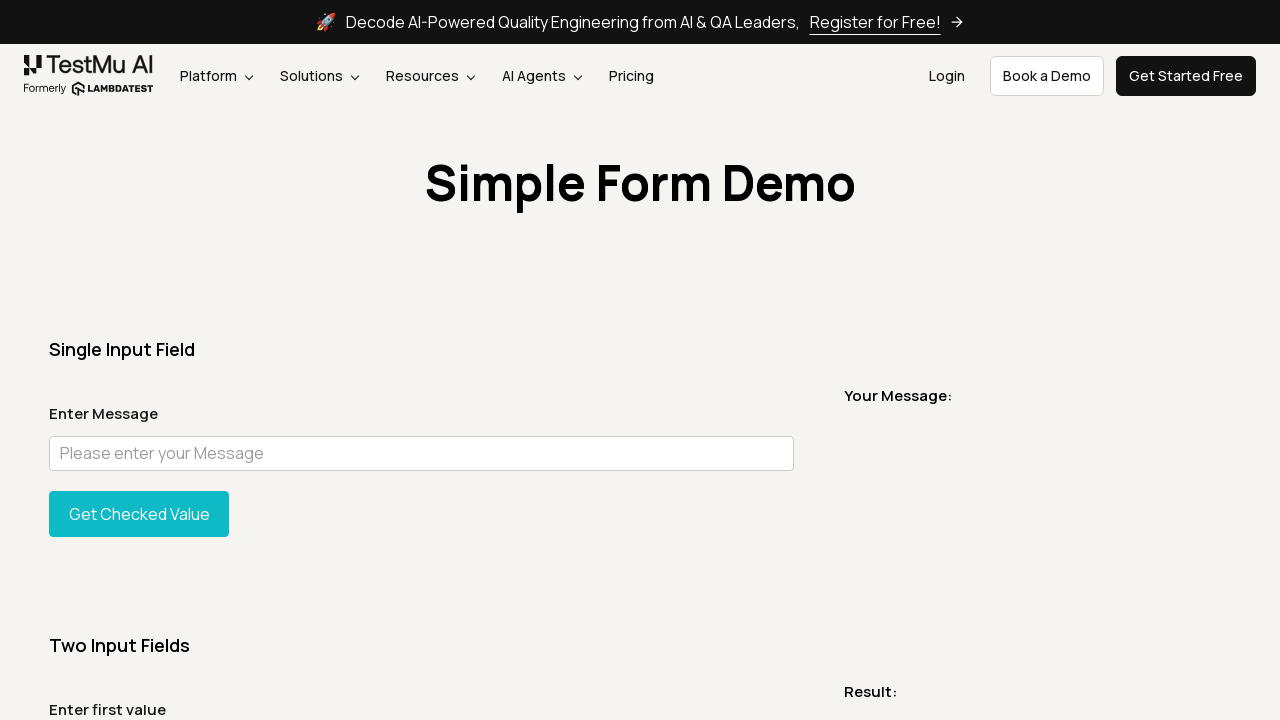

Filled user message input with 'I love testing!' on #user-message
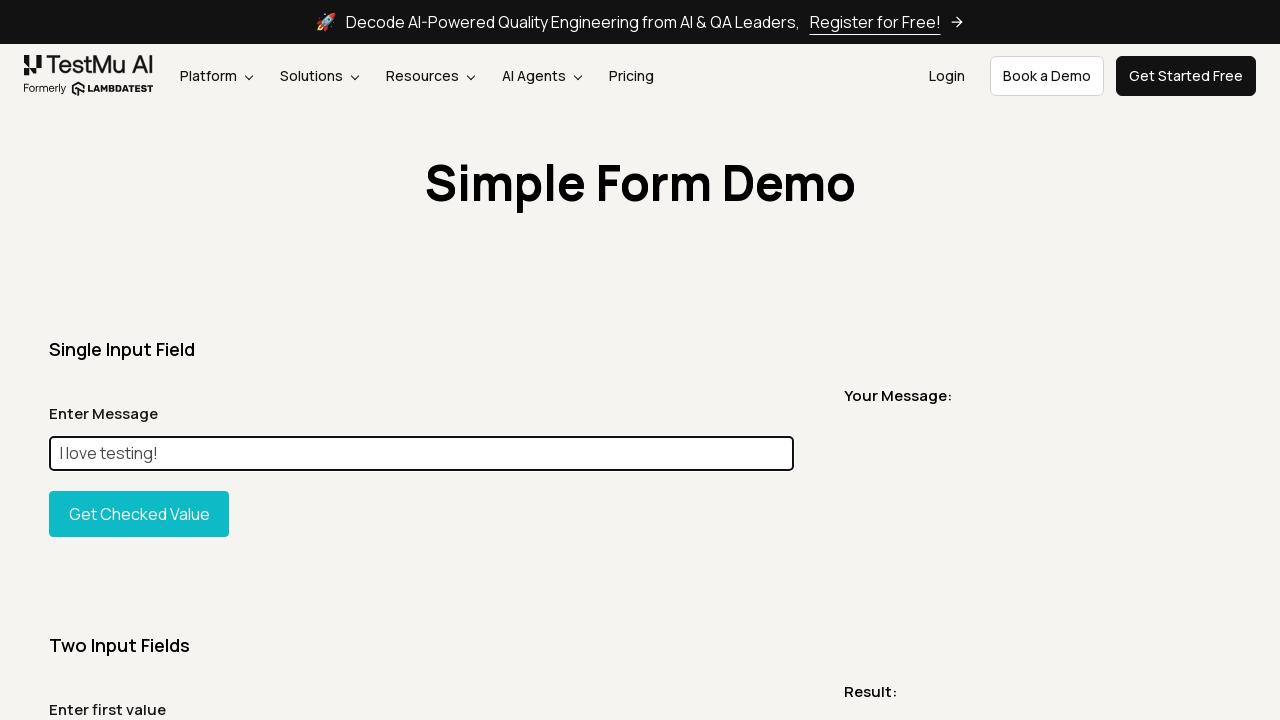

Waited 2 seconds for form processing
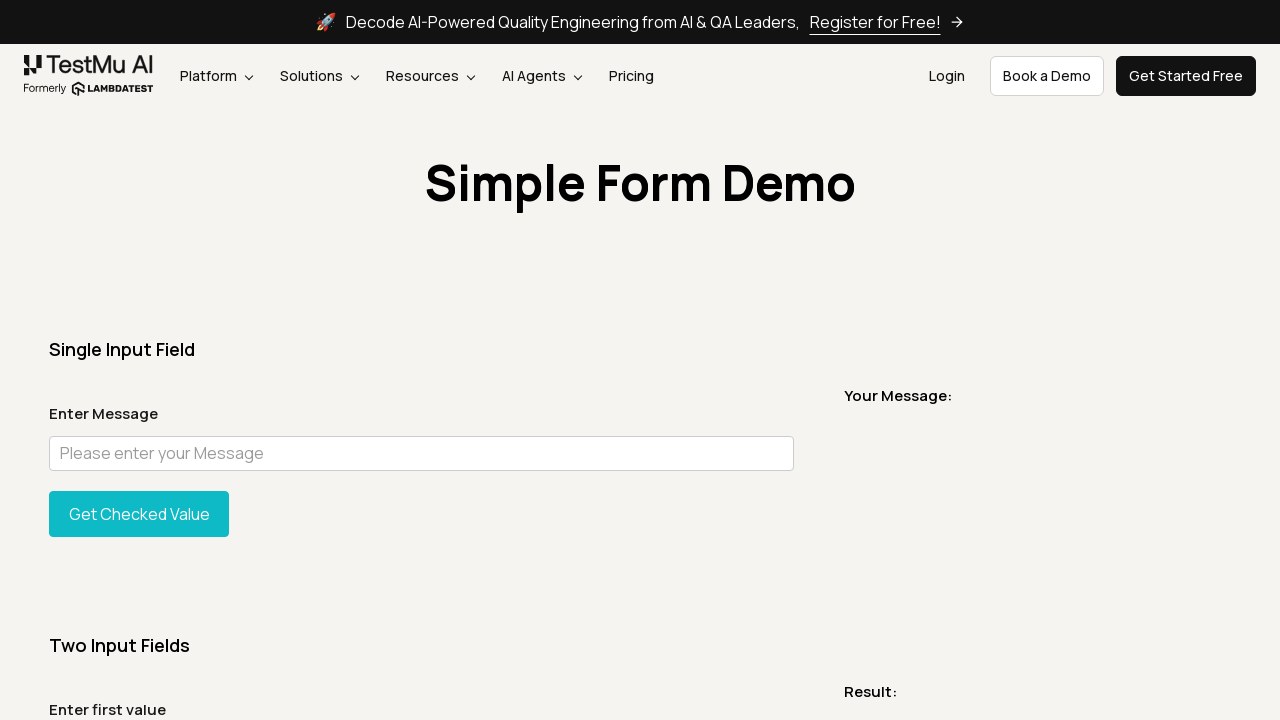

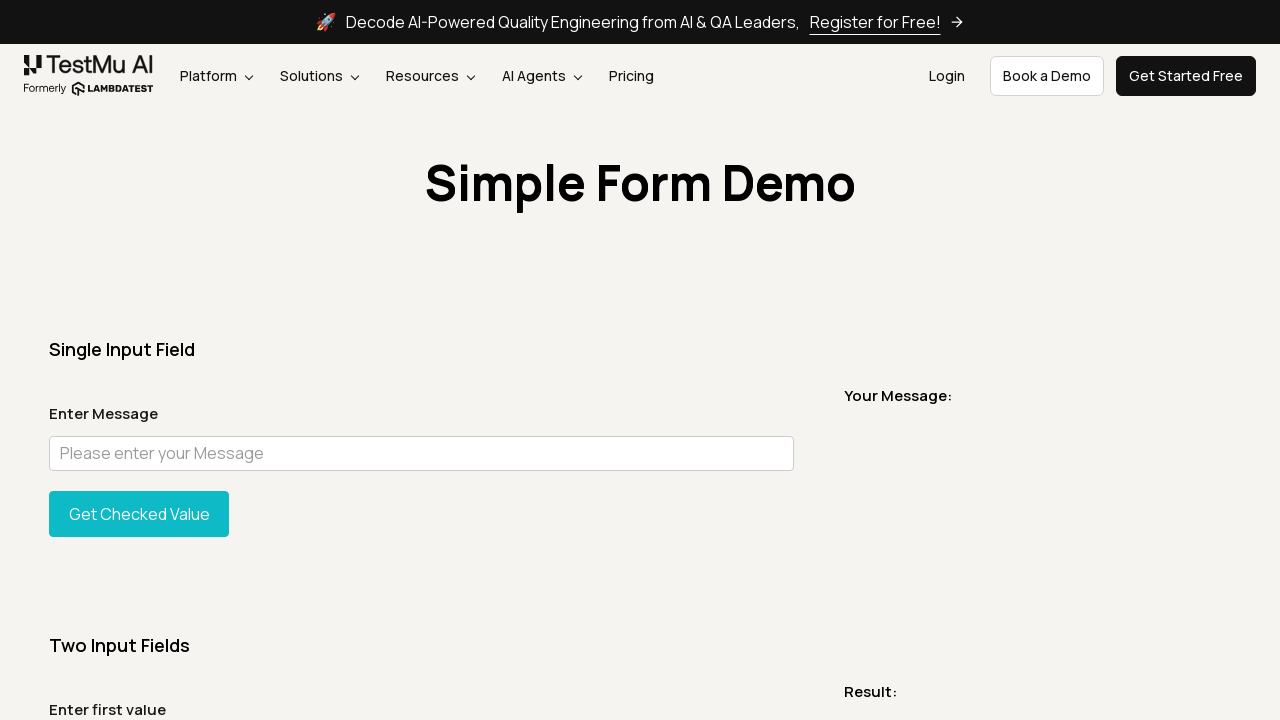